Tests product search functionality on an e-commerce site by navigating to products page, searching for a specific item, and verifying search results are displayed

Starting URL: http://automationexercise.com

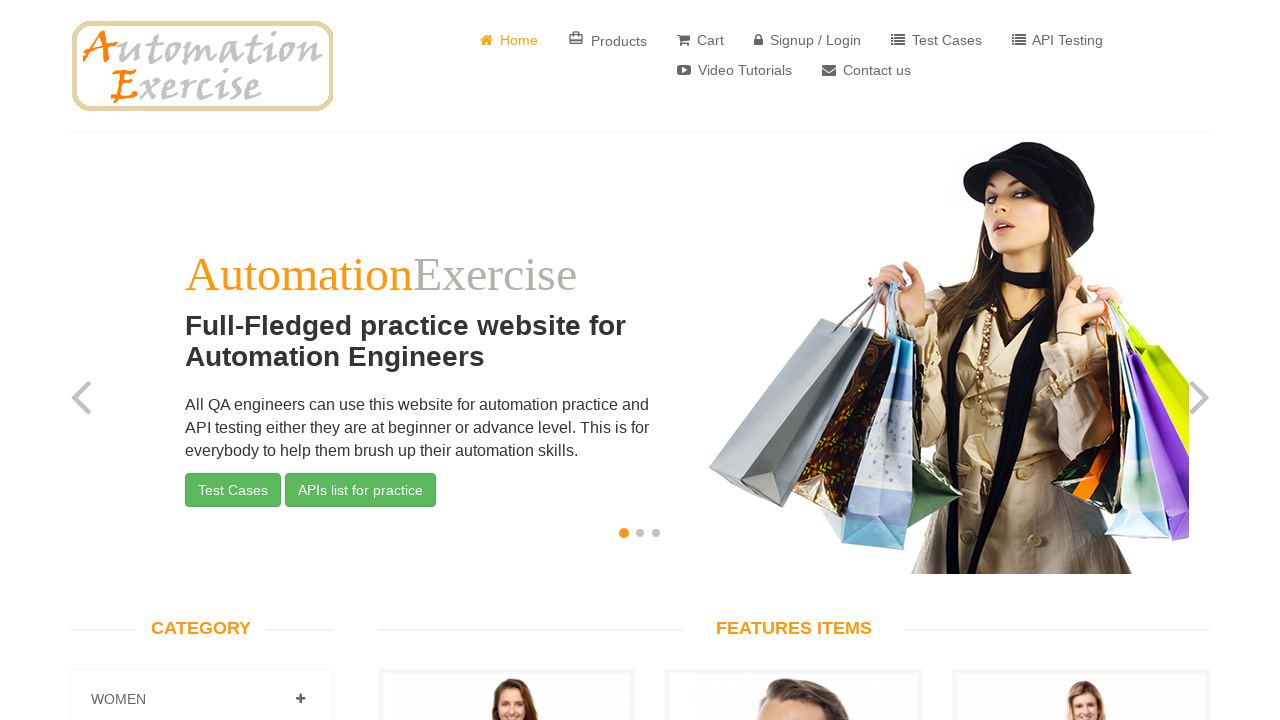

Waited for website logo to confirm home page is loaded
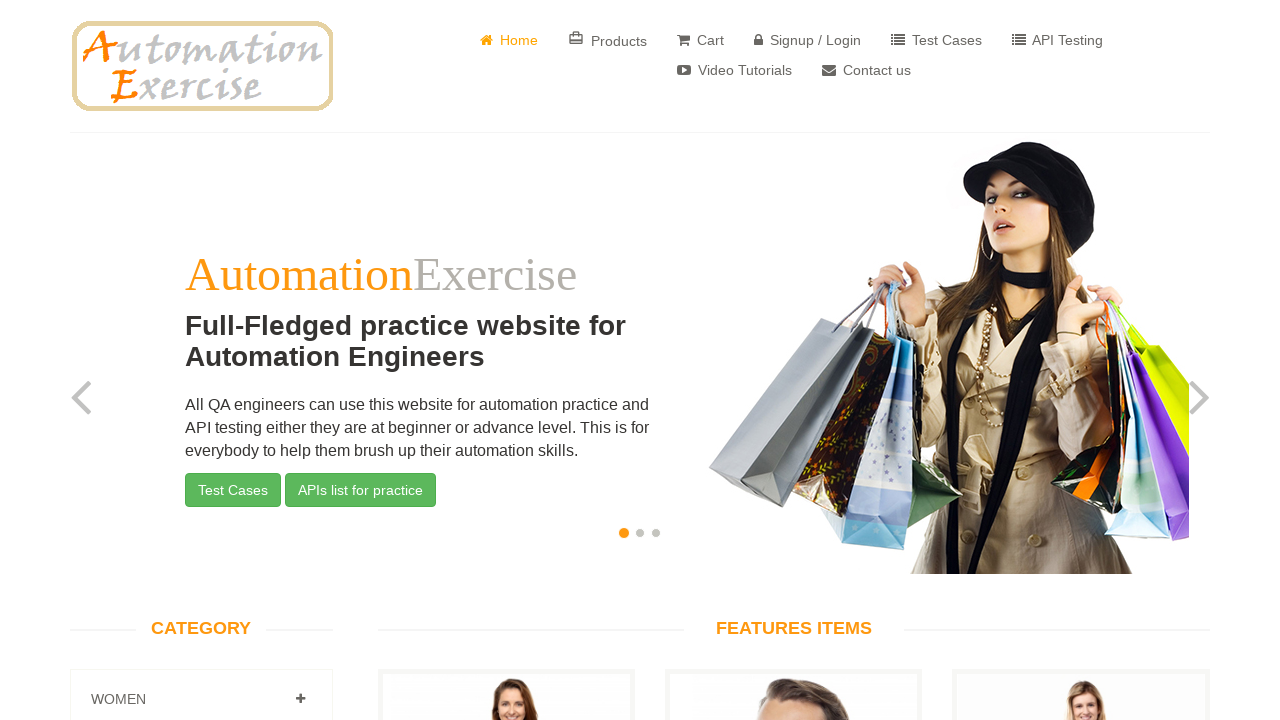

Clicked on Products button to navigate to products page at (608, 40) on a[href='/products']
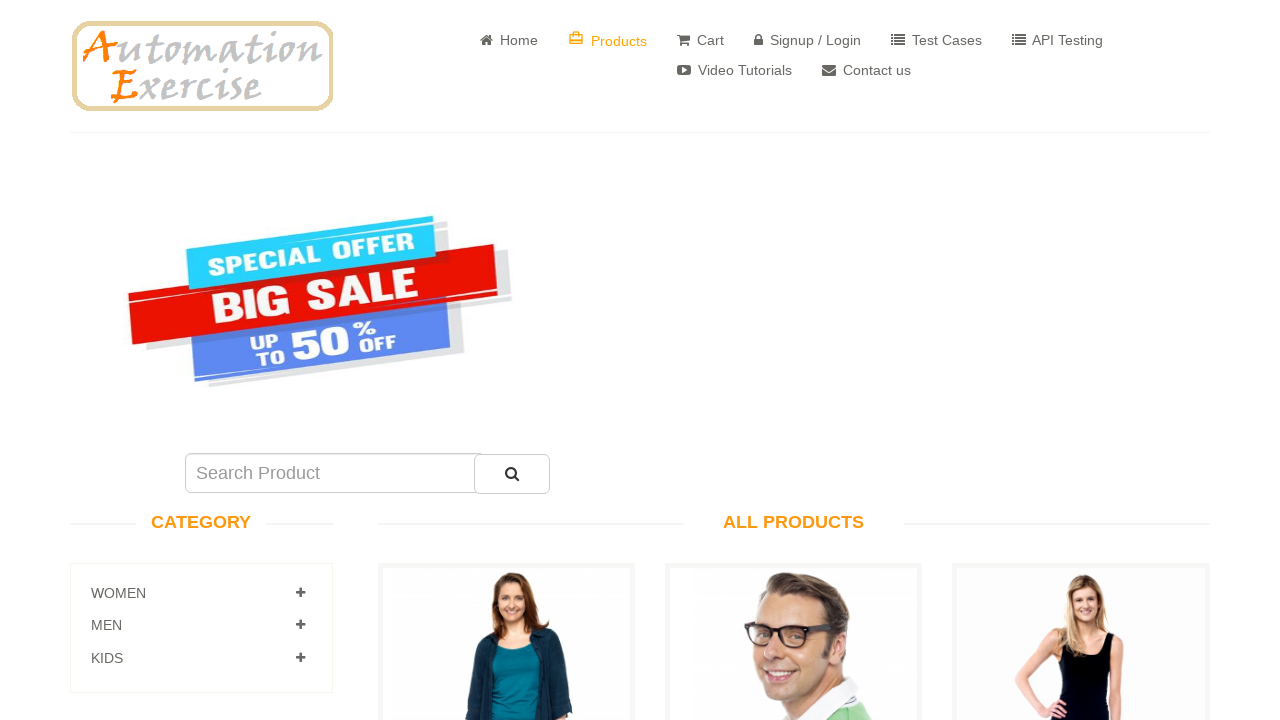

Waited for products page title to load
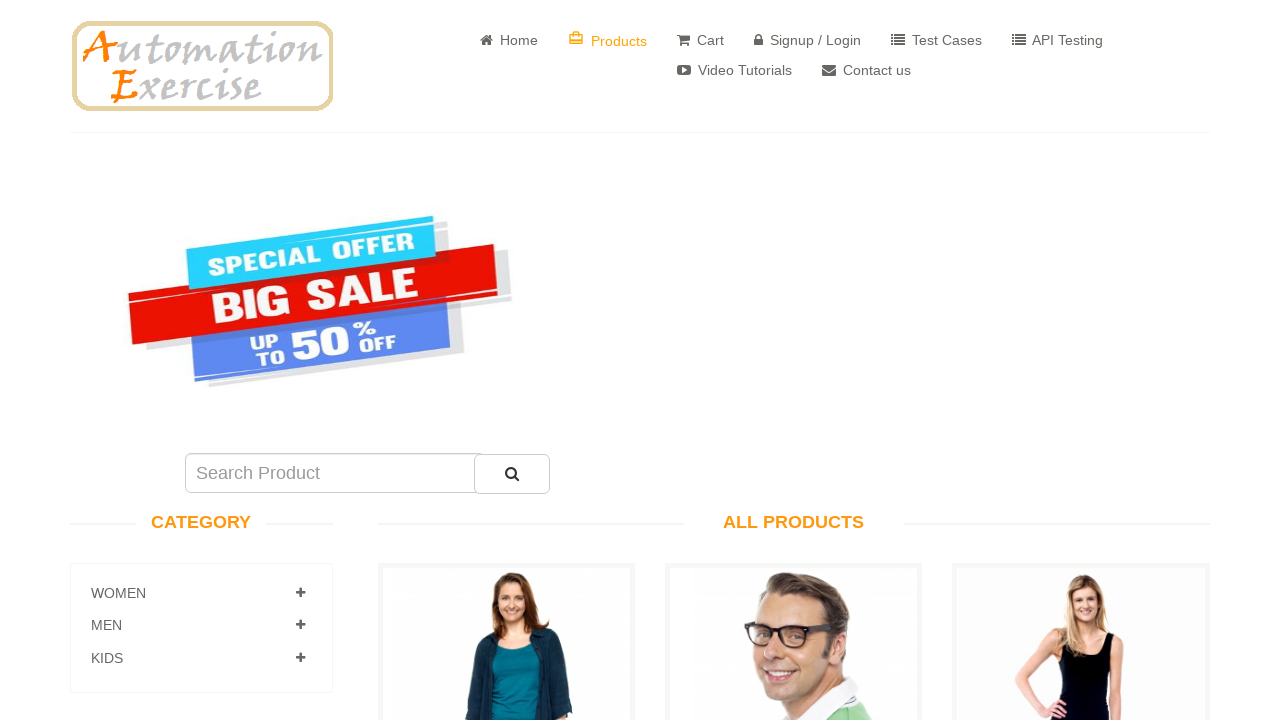

Entered 'Winter Top' in search field on #search_product
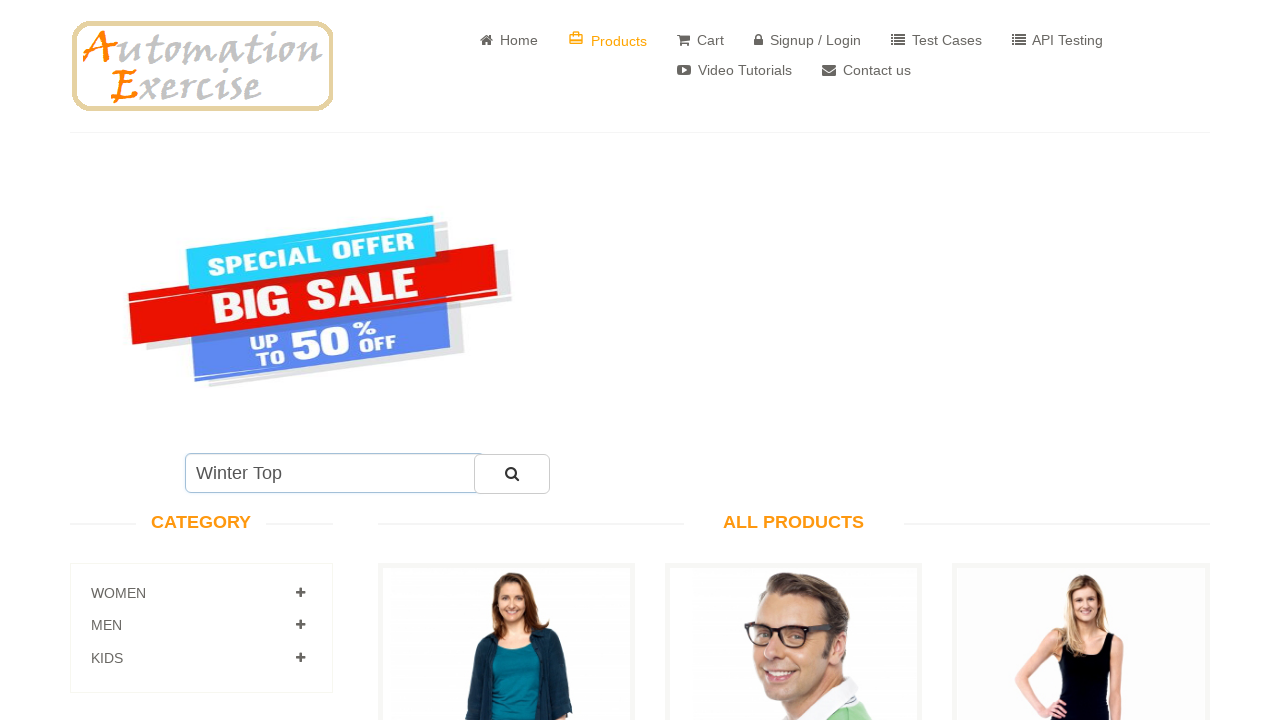

Clicked search button to search for product at (512, 474) on #submit_search
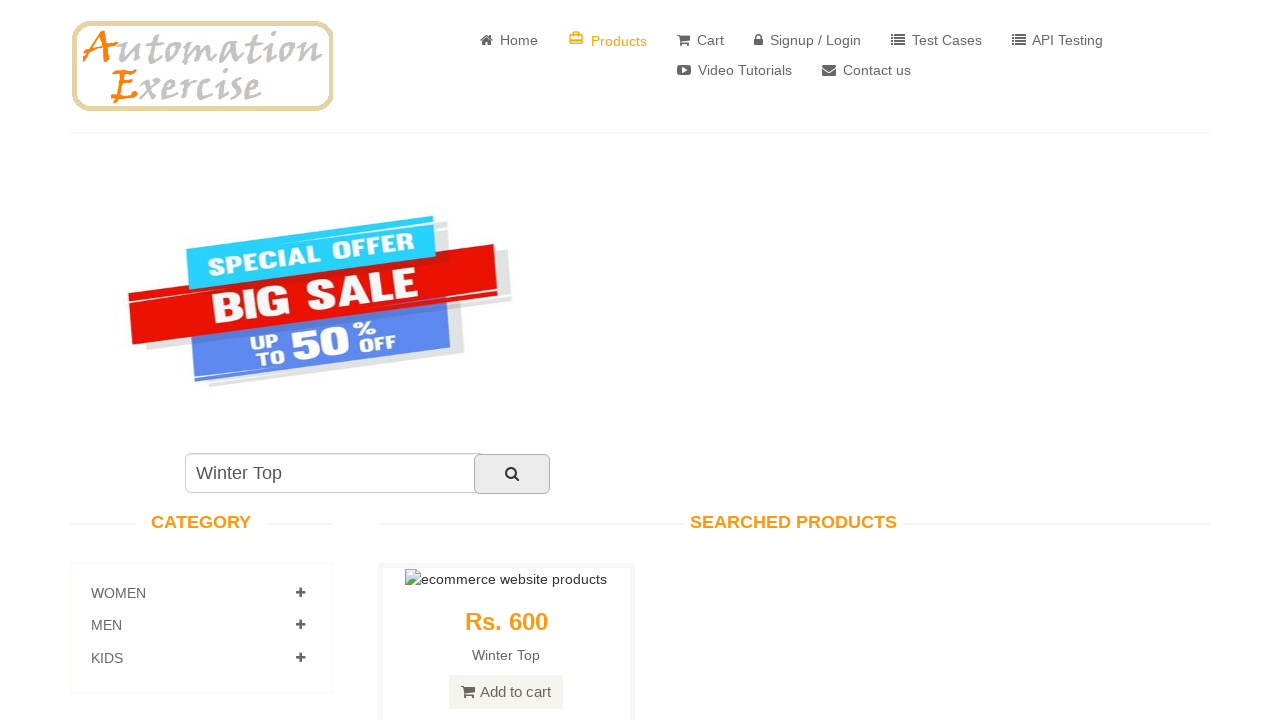

Verified search results displayed with 'Winter Top' product
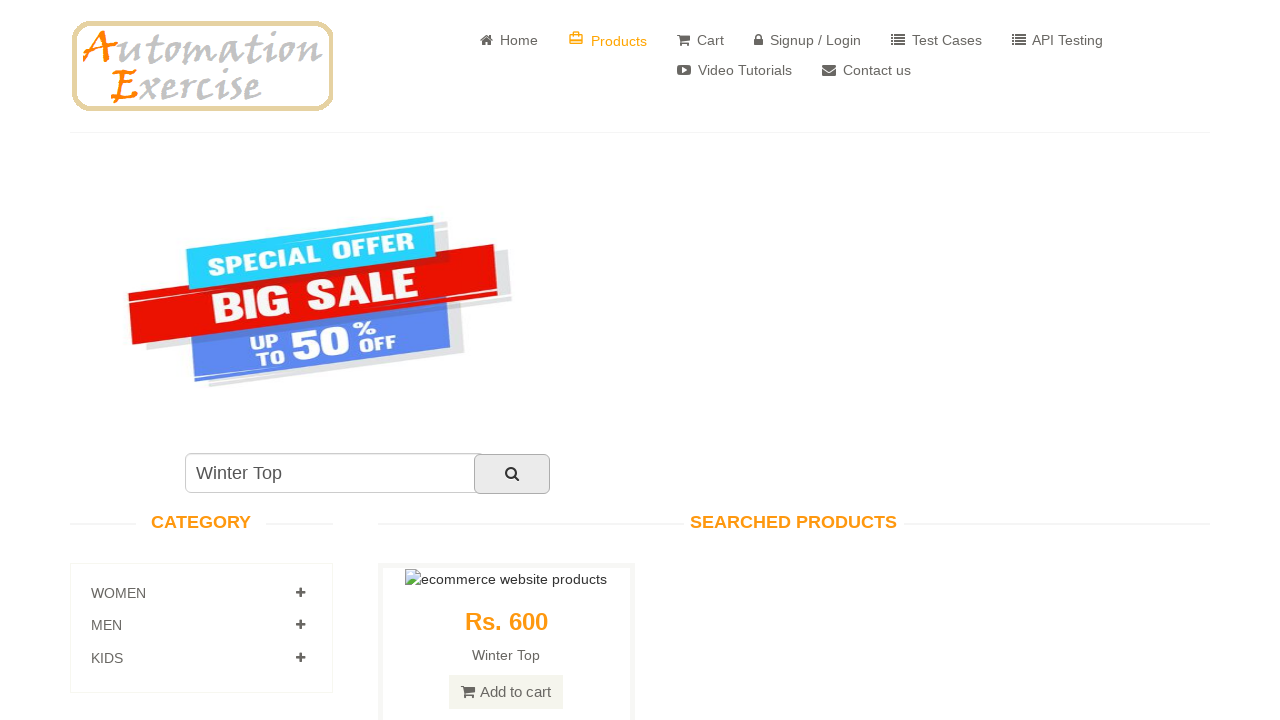

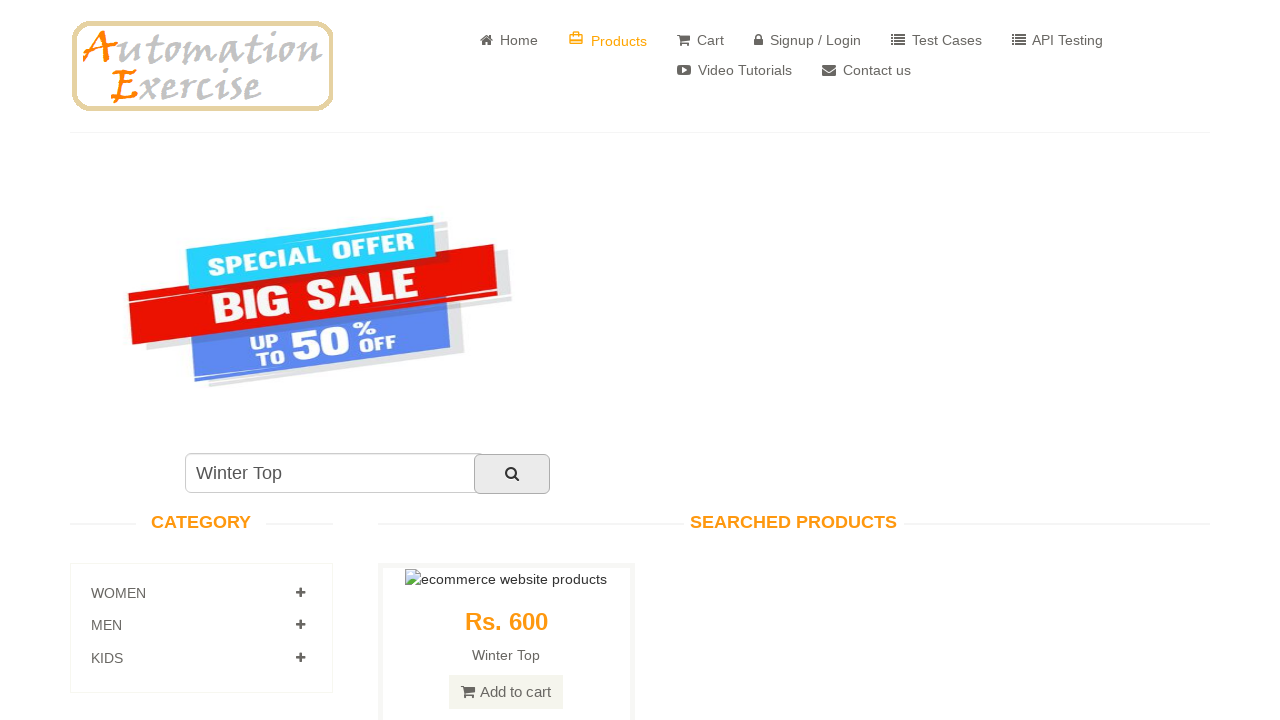